Demonstrates element highlighting by navigating to a page, locating the username field, applying a yellow background highlight via JavaScript execution, and verifying the element is visible.

Starting URL: https://the-internet.herokuapp.com/login

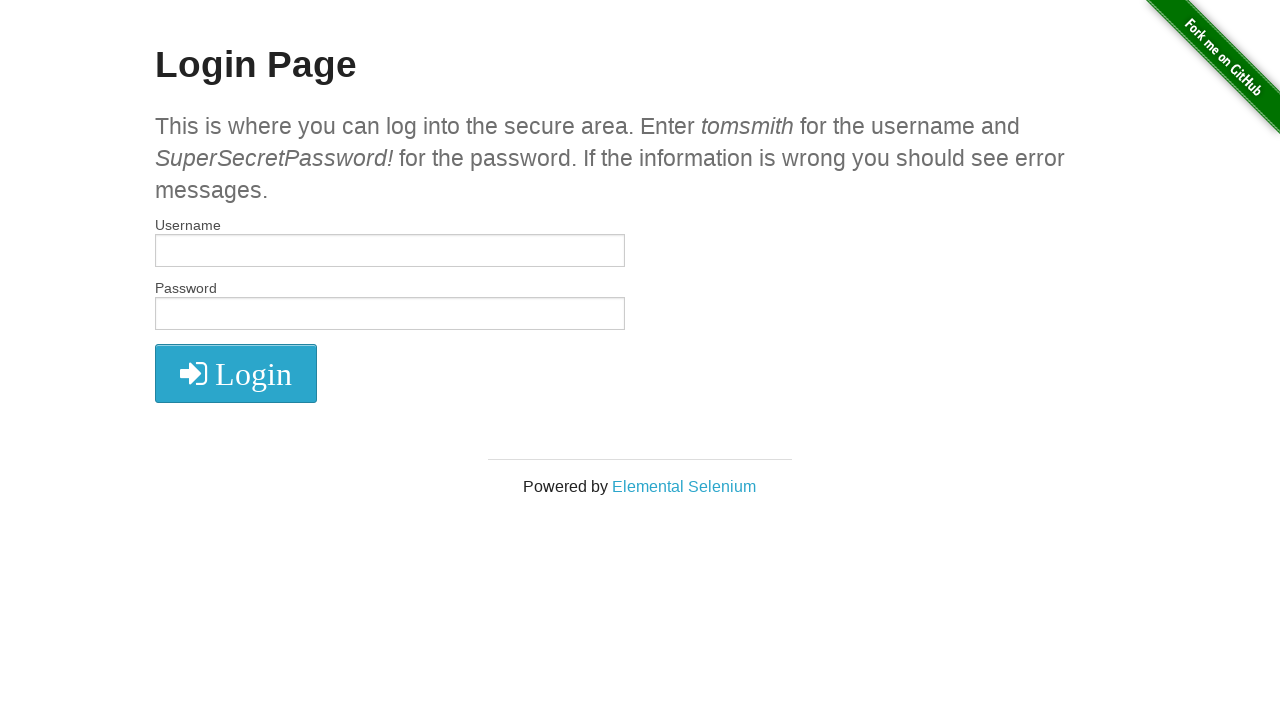

Waited for username field to become visible
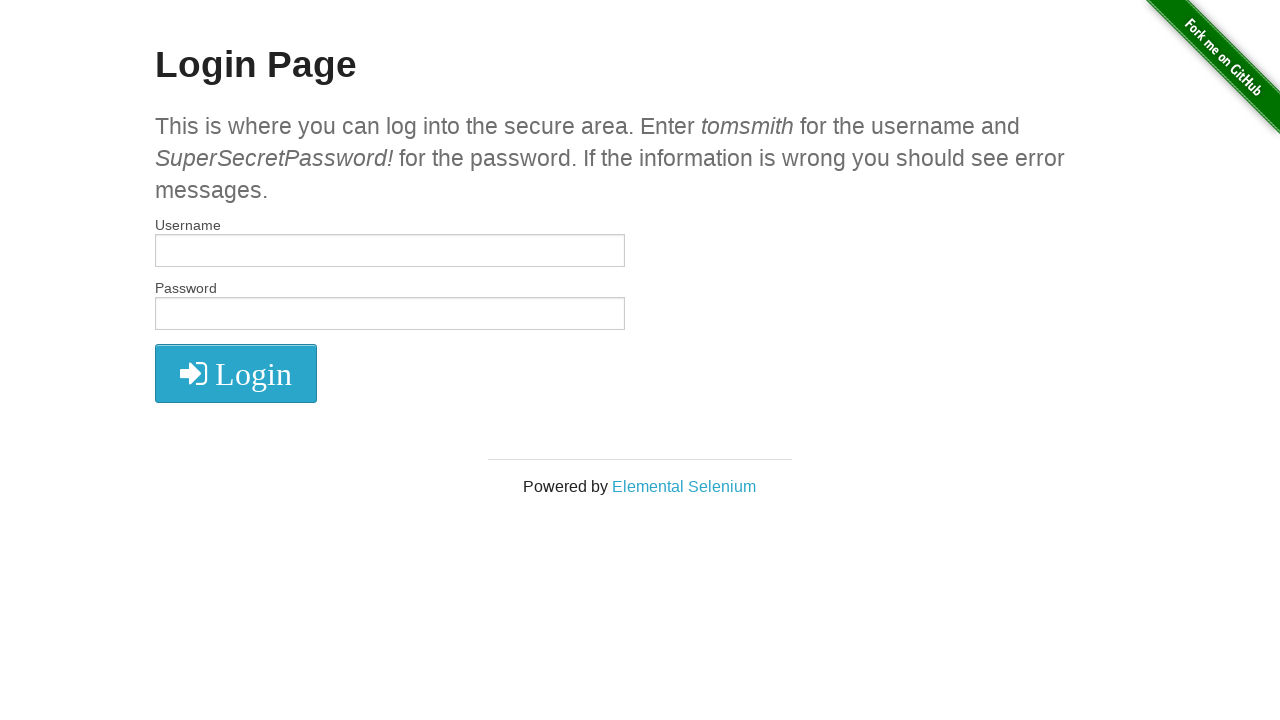

Applied yellow background highlight to username field via JavaScript
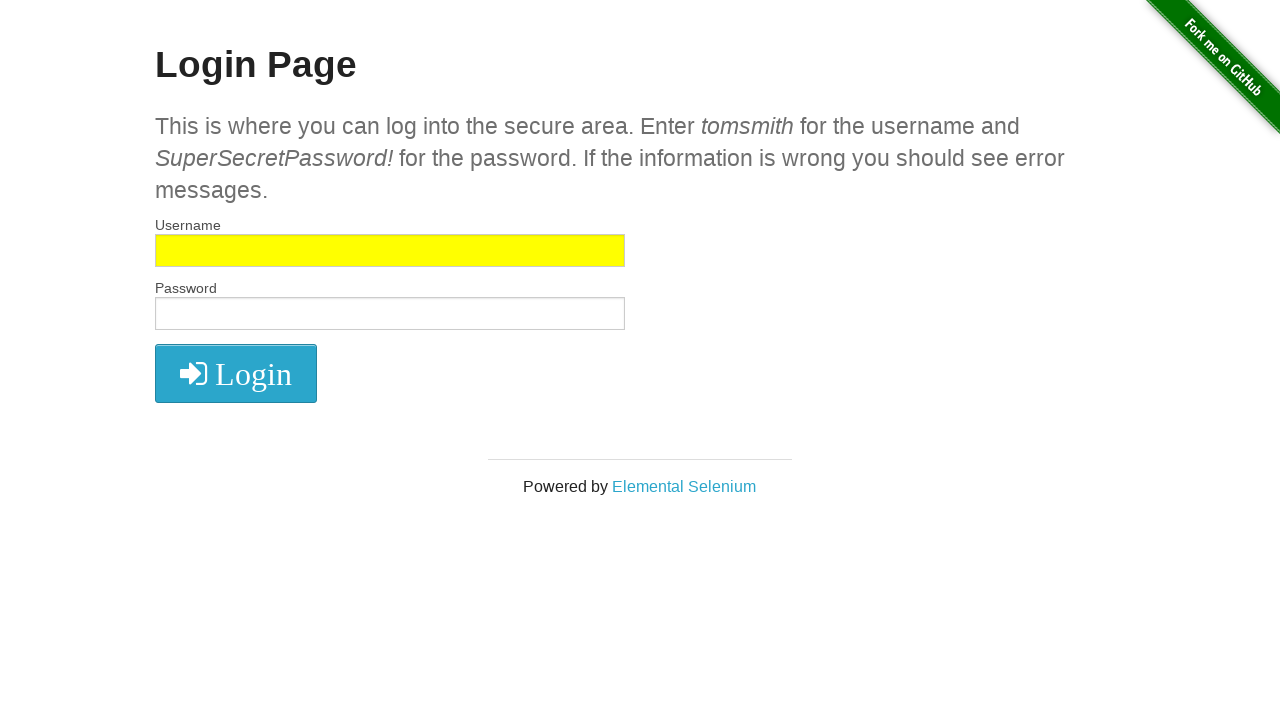

Waited 500ms to observe the highlight effect
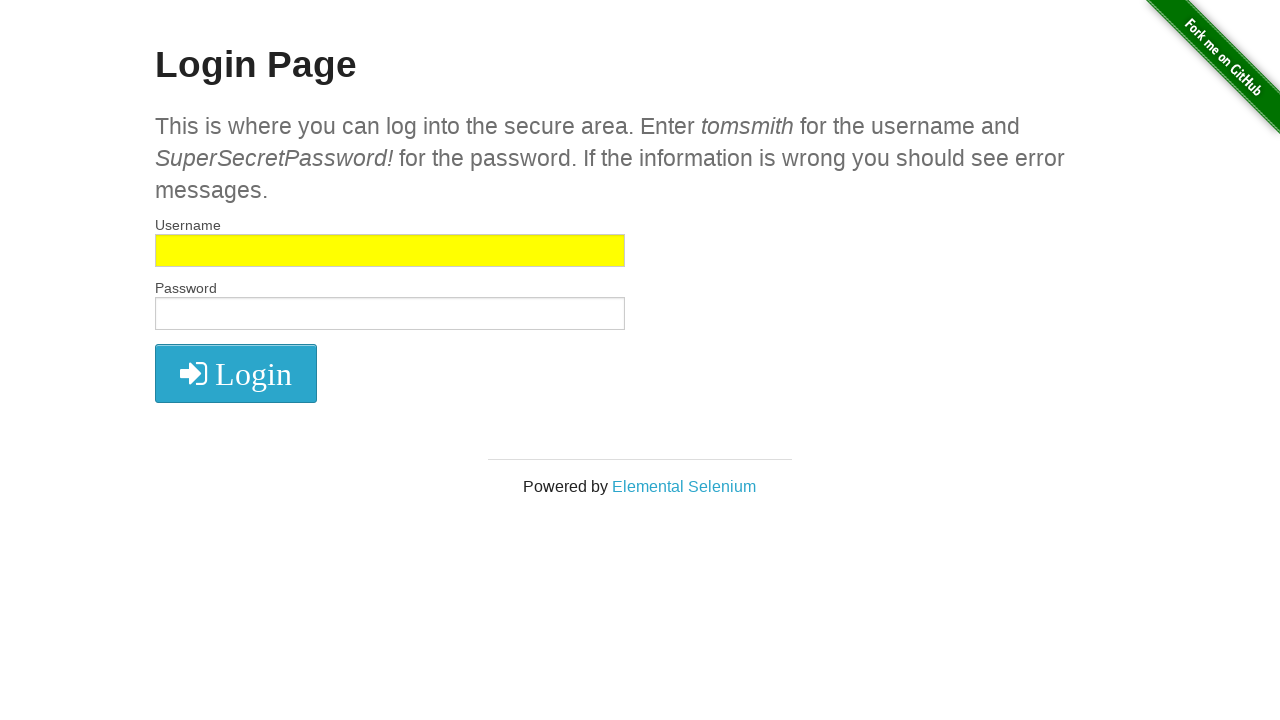

Verified username field background color is set to: yellow
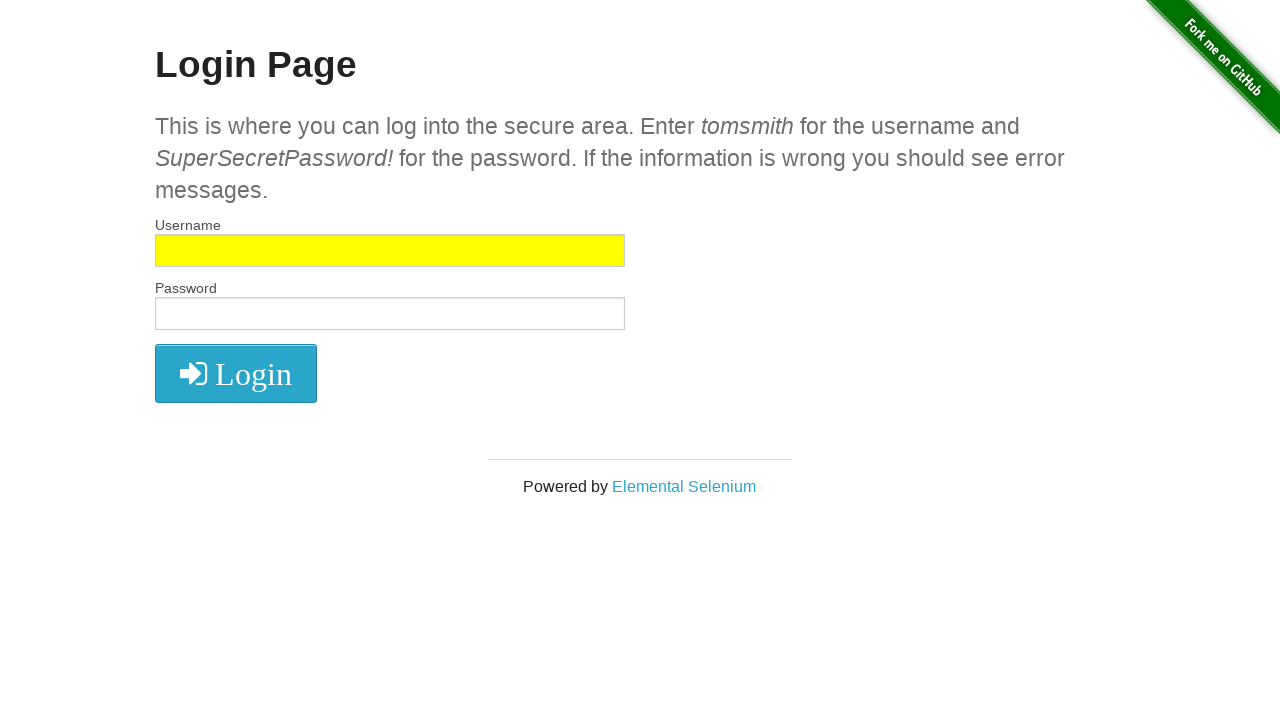

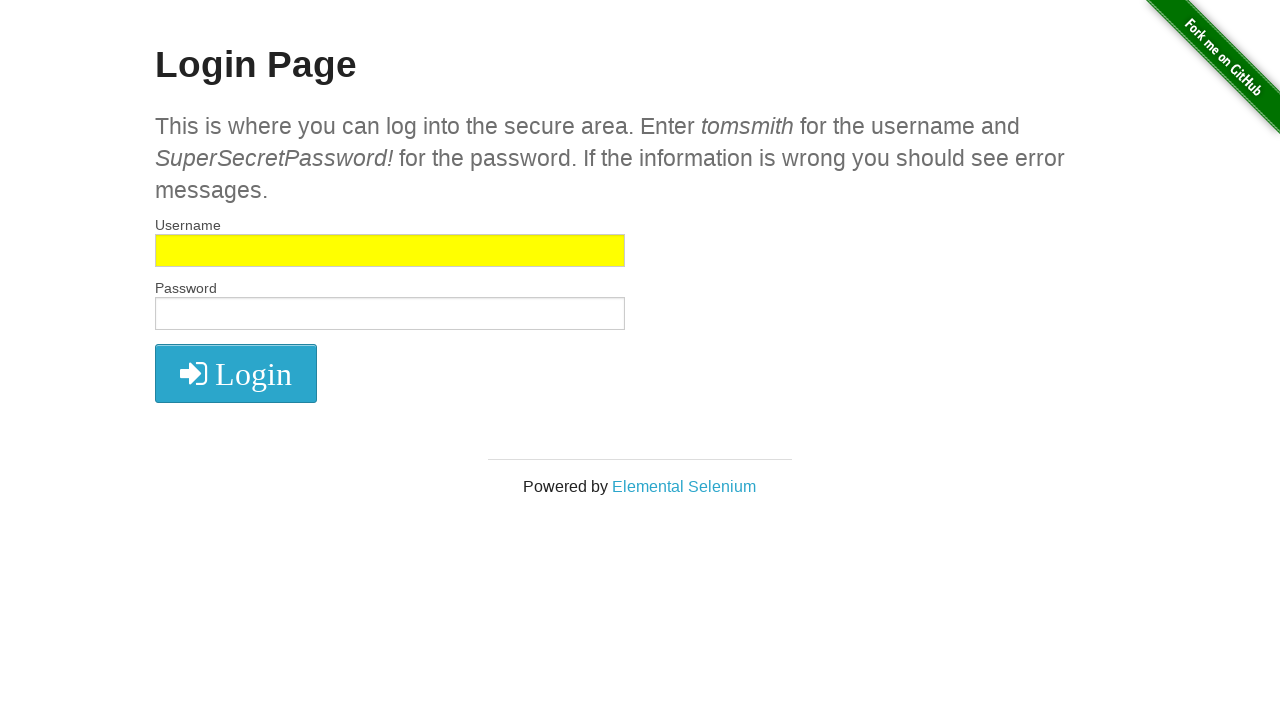